Tests a form submission by filling in first name, last name, and email fields, then clicking the submit button

Starting URL: https://secure-retreat-92358.herokuapp.com/

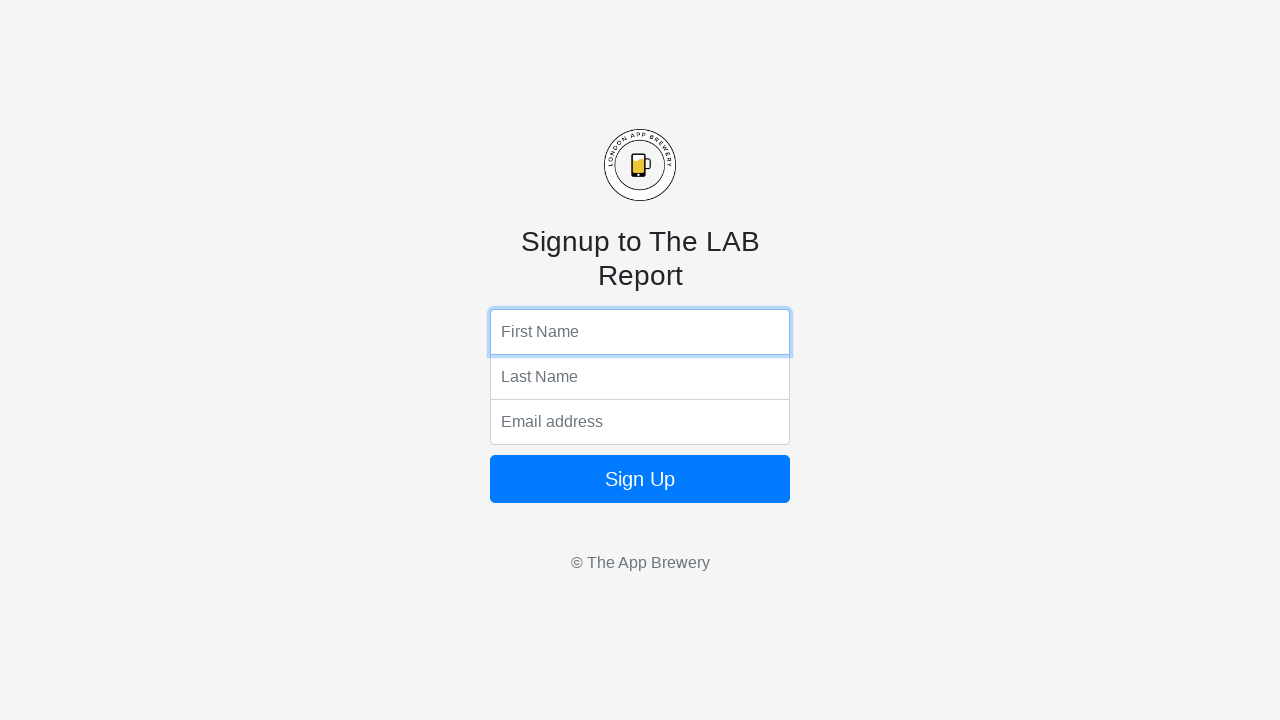

Filled first name field with 'John' on input[name='fName']
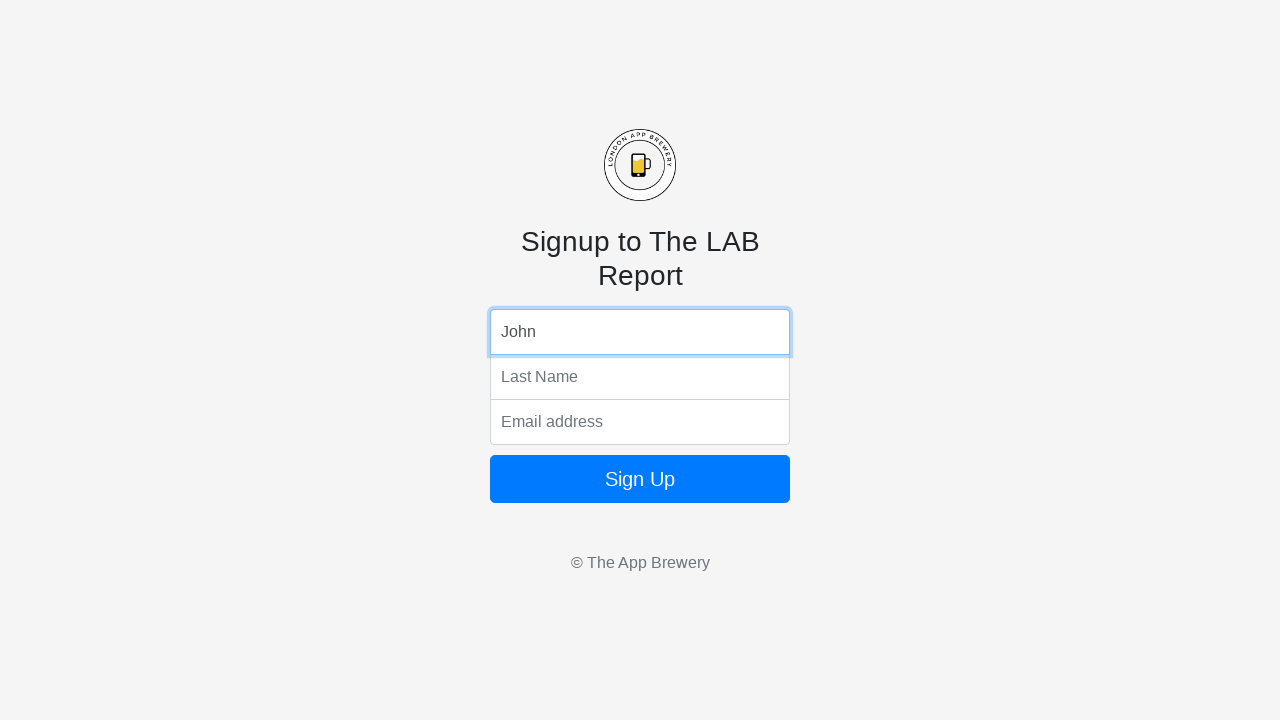

Filled last name field with 'Smith' on input[name='lName']
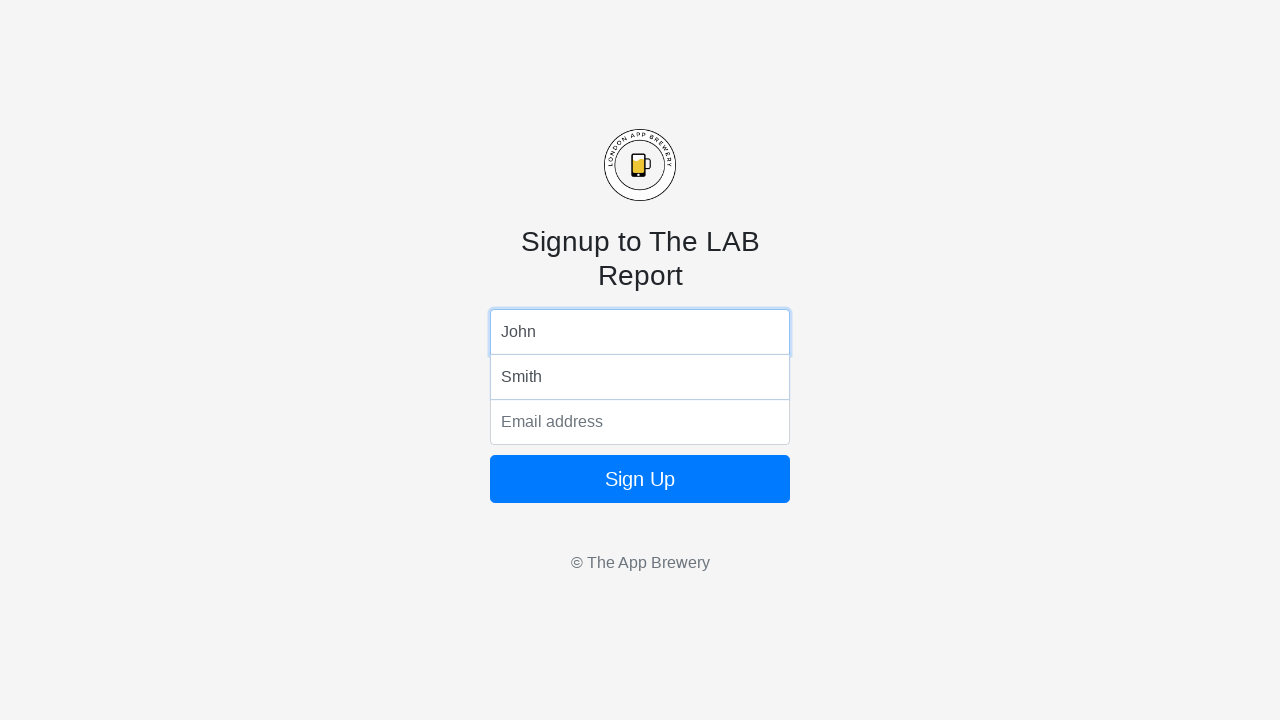

Filled email field with 'john.smith@example.com' on input[name='email']
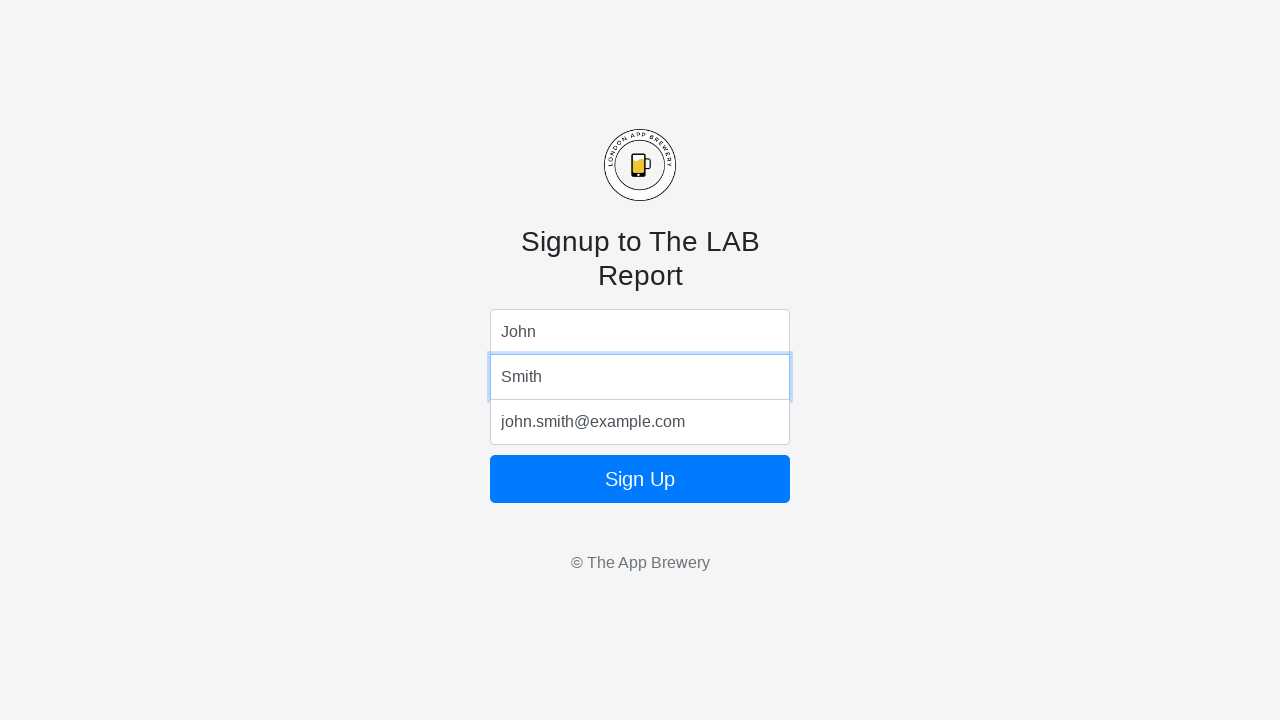

Clicked submit button to submit form at (640, 479) on button
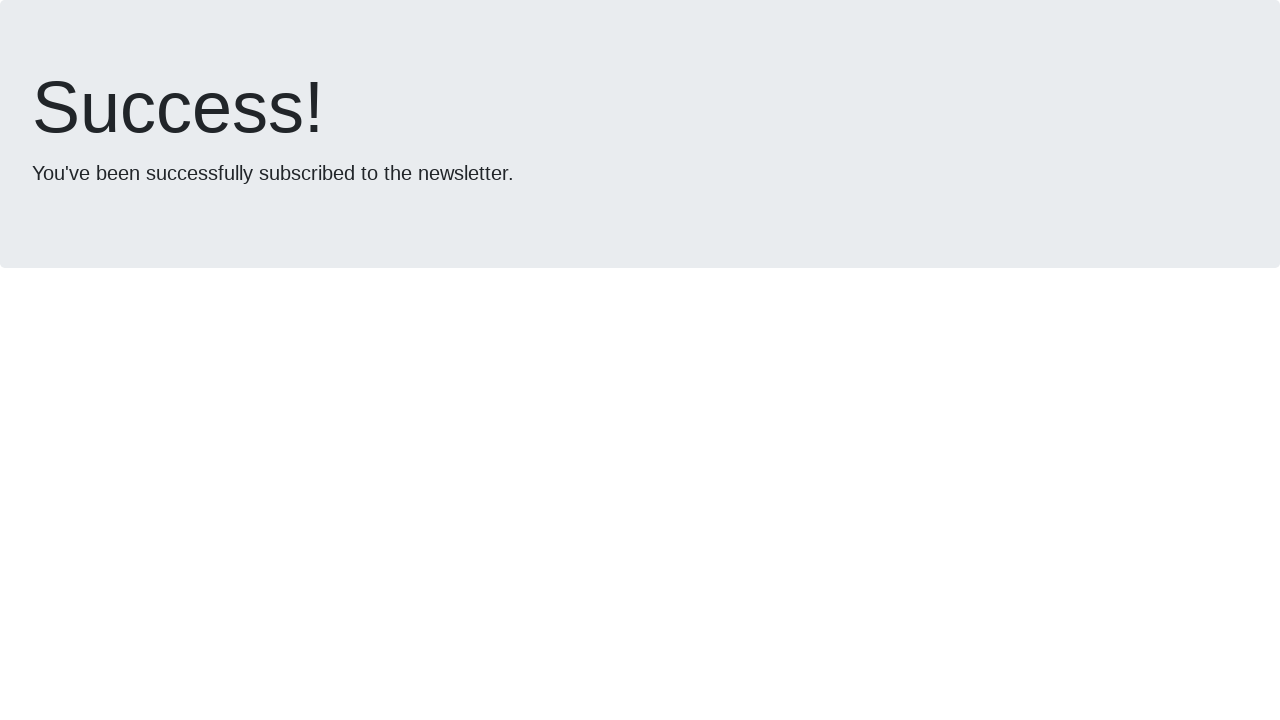

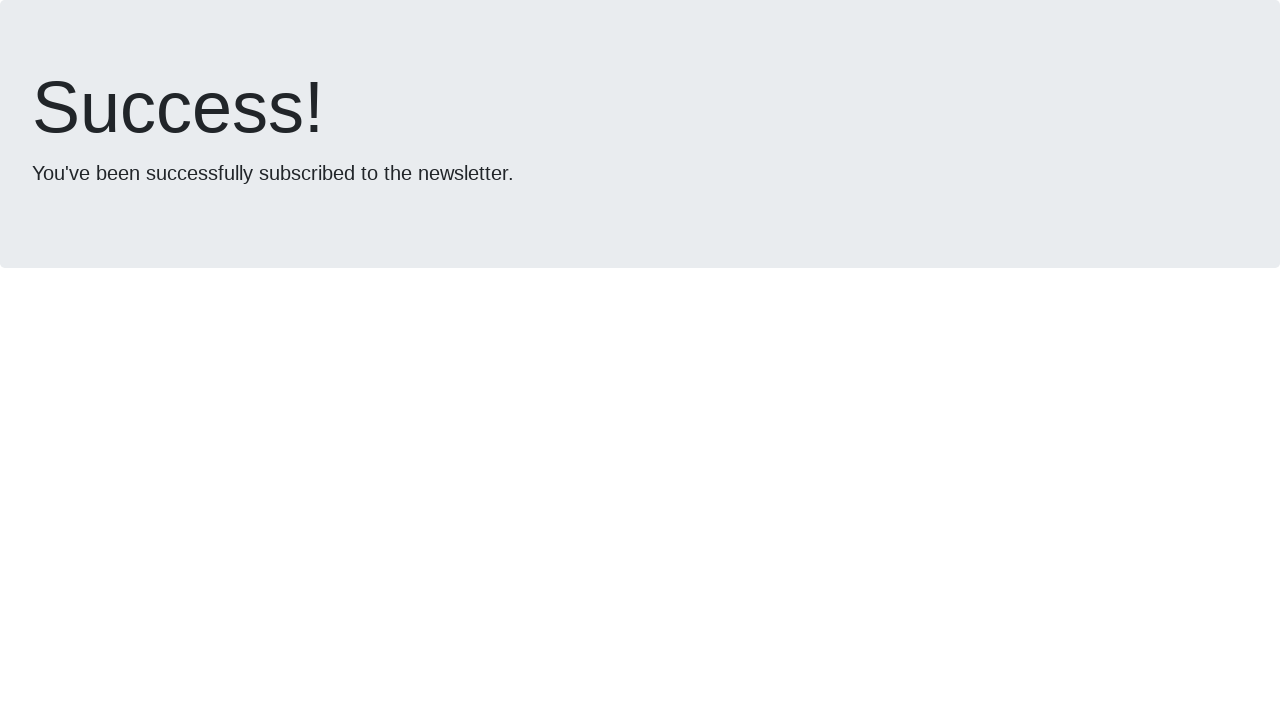